Navigates to the DemoQA menu page and waits for the page to load, then takes a screenshot to verify the page rendered correctly.

Starting URL: https://demoqa.com/menu/

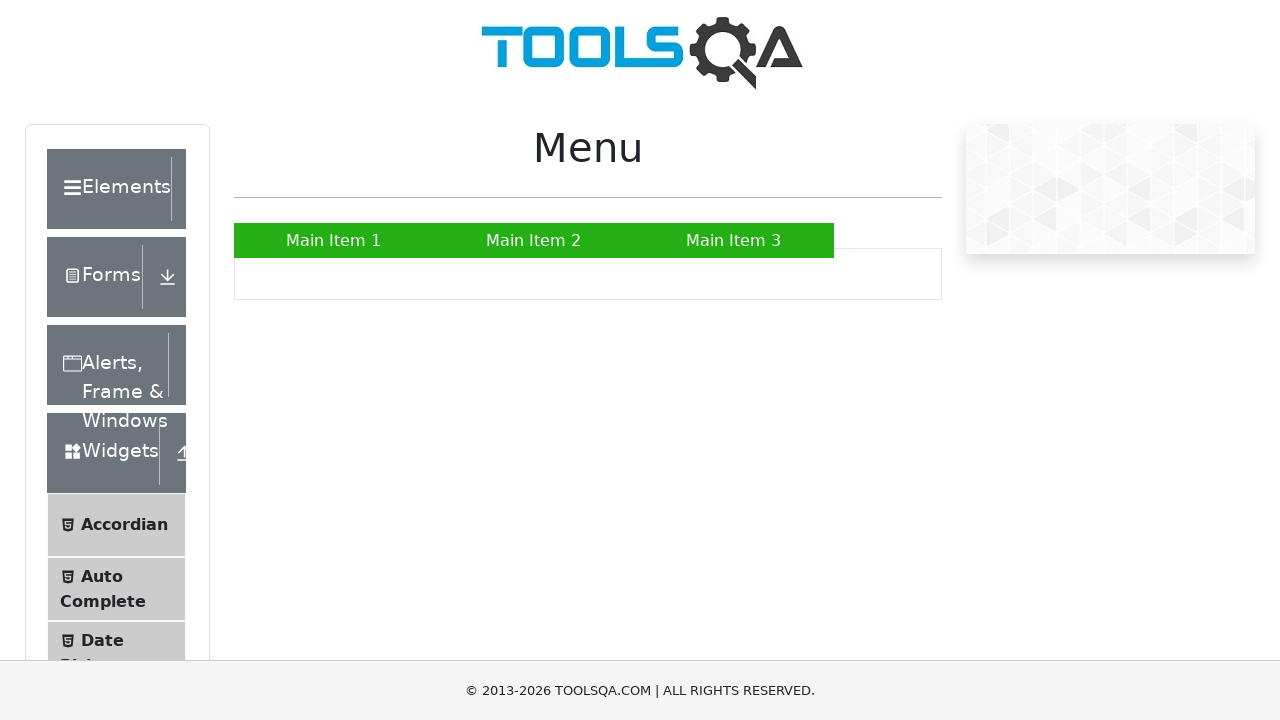

Navigated to DemoQA menu page
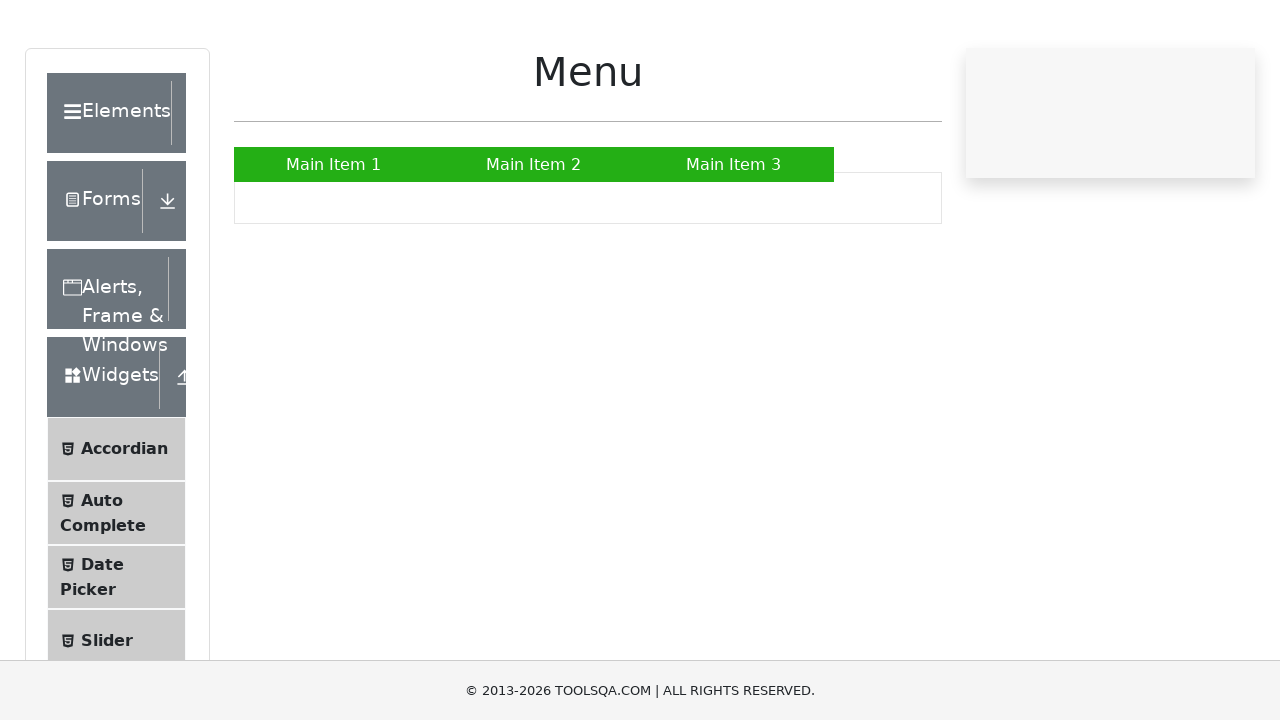

Page loaded and network idle reached
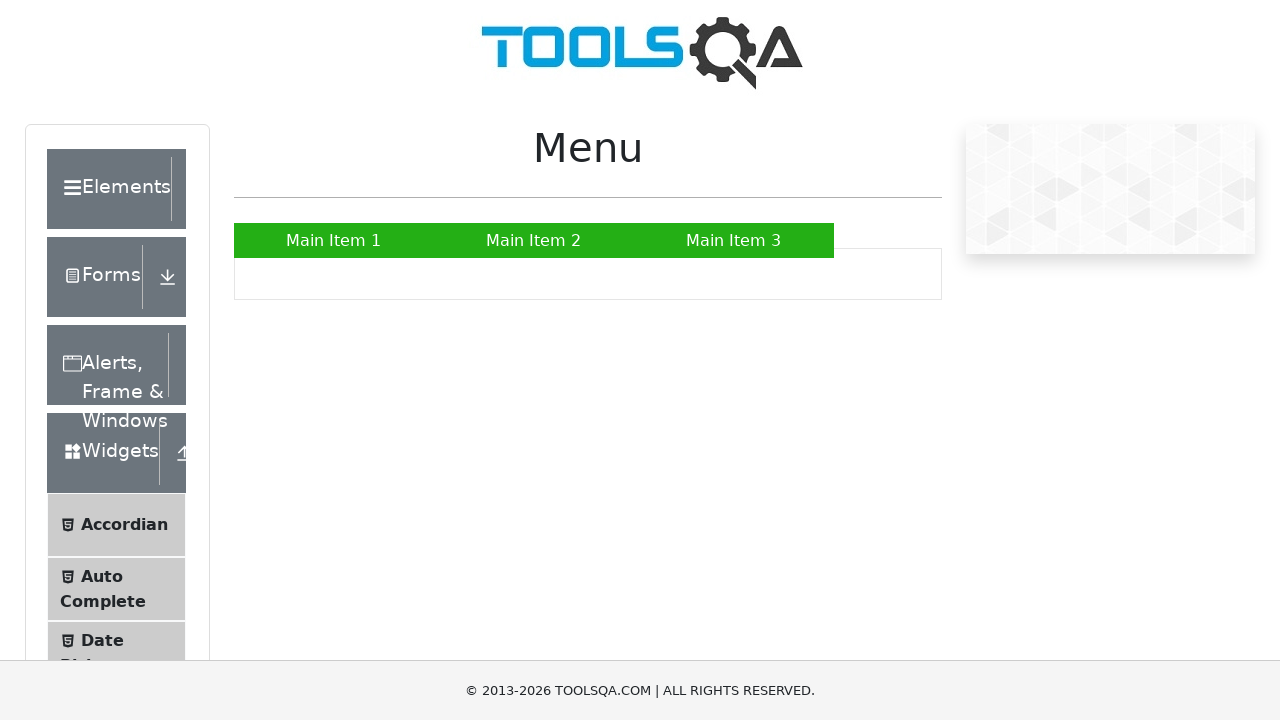

Took screenshot to verify page rendered correctly
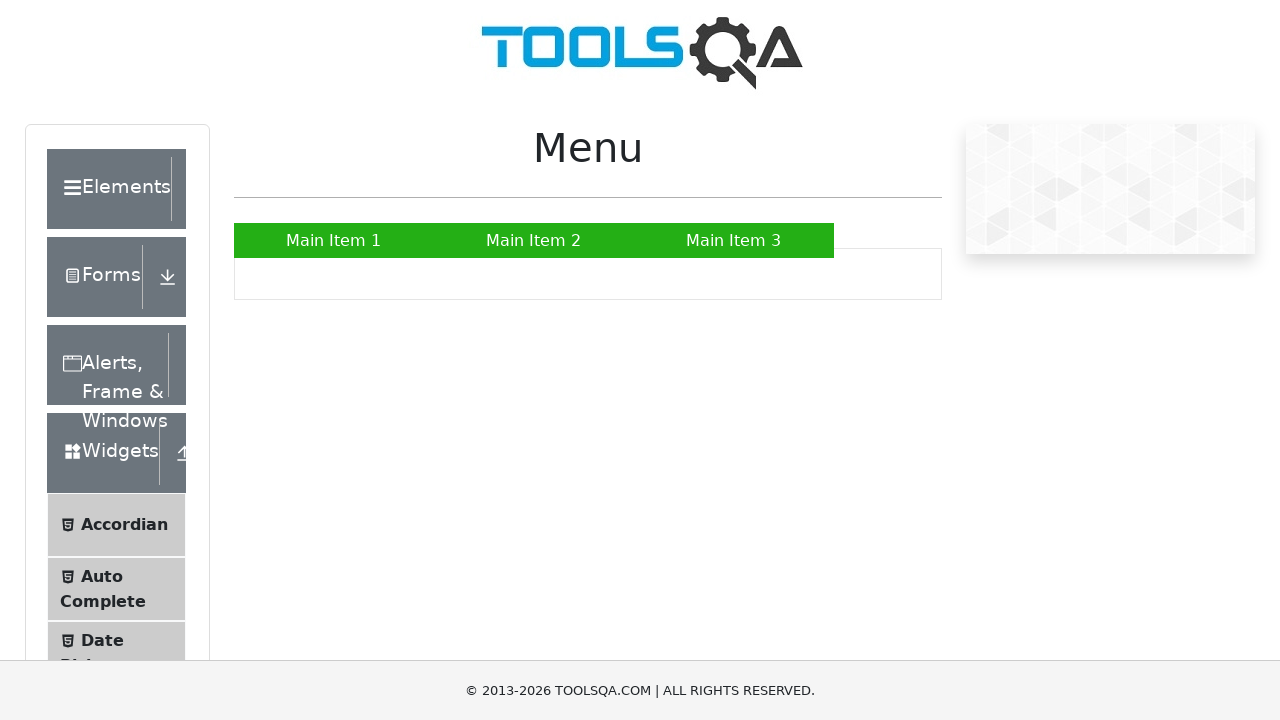

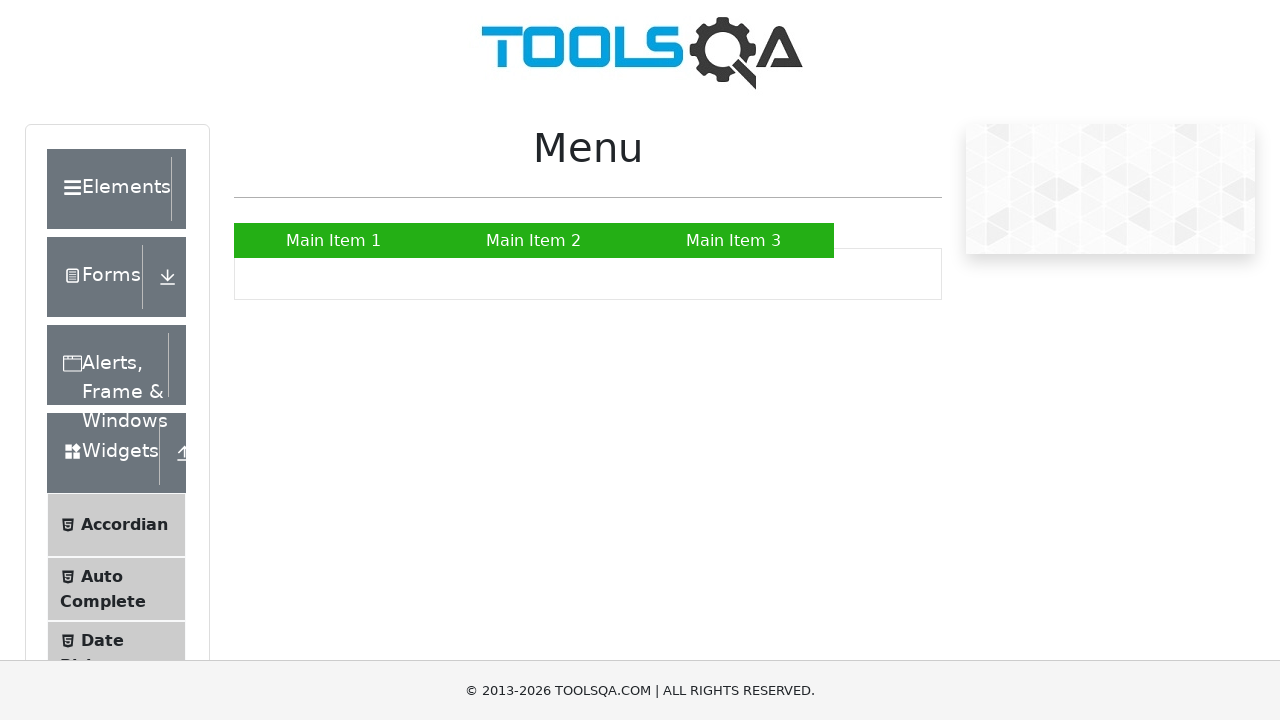